Navigates to the DMart India homepage and verifies the page loads successfully by waiting for the page to be fully loaded.

Starting URL: https://www.dmartindia.com/

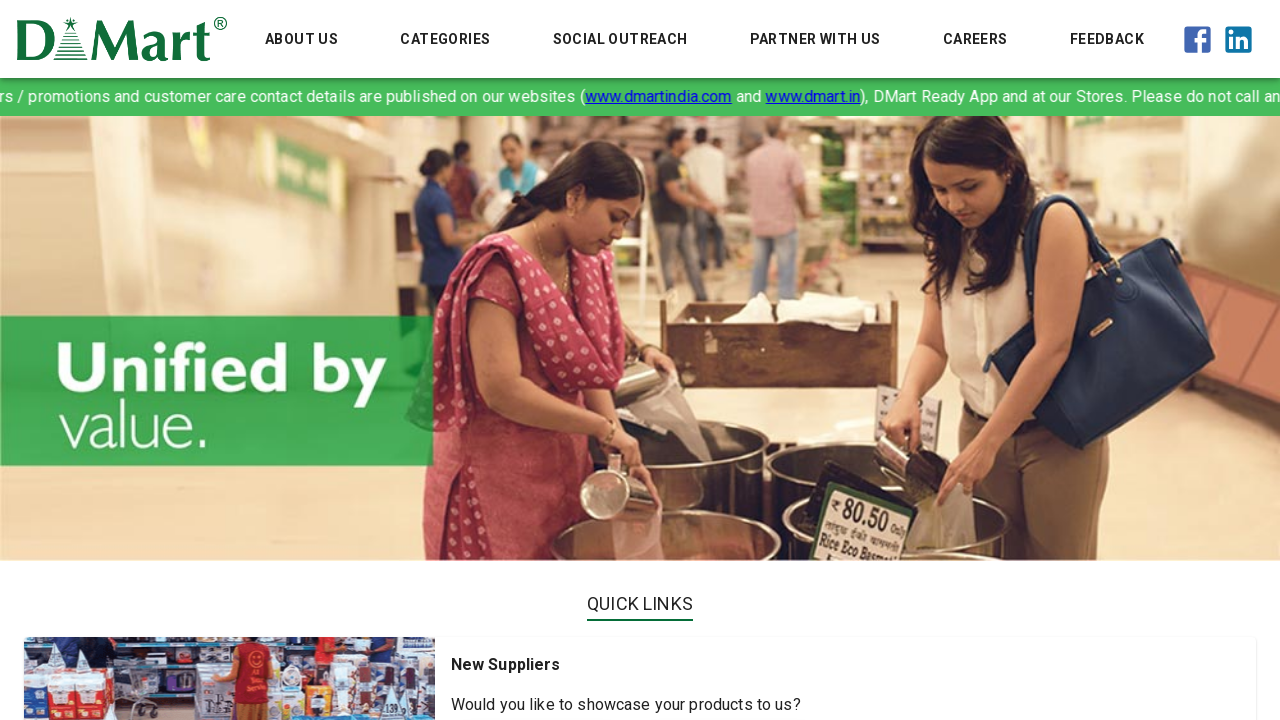

Navigated to DMart India homepage
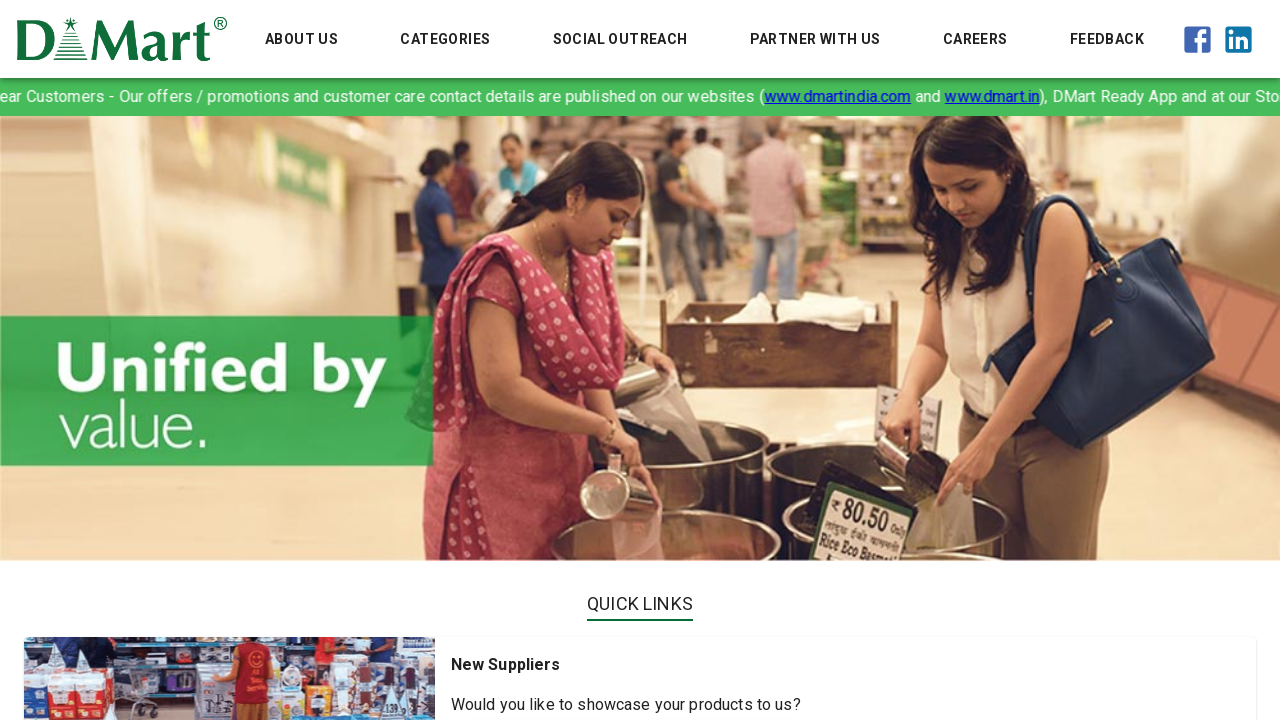

Page DOM content loaded successfully
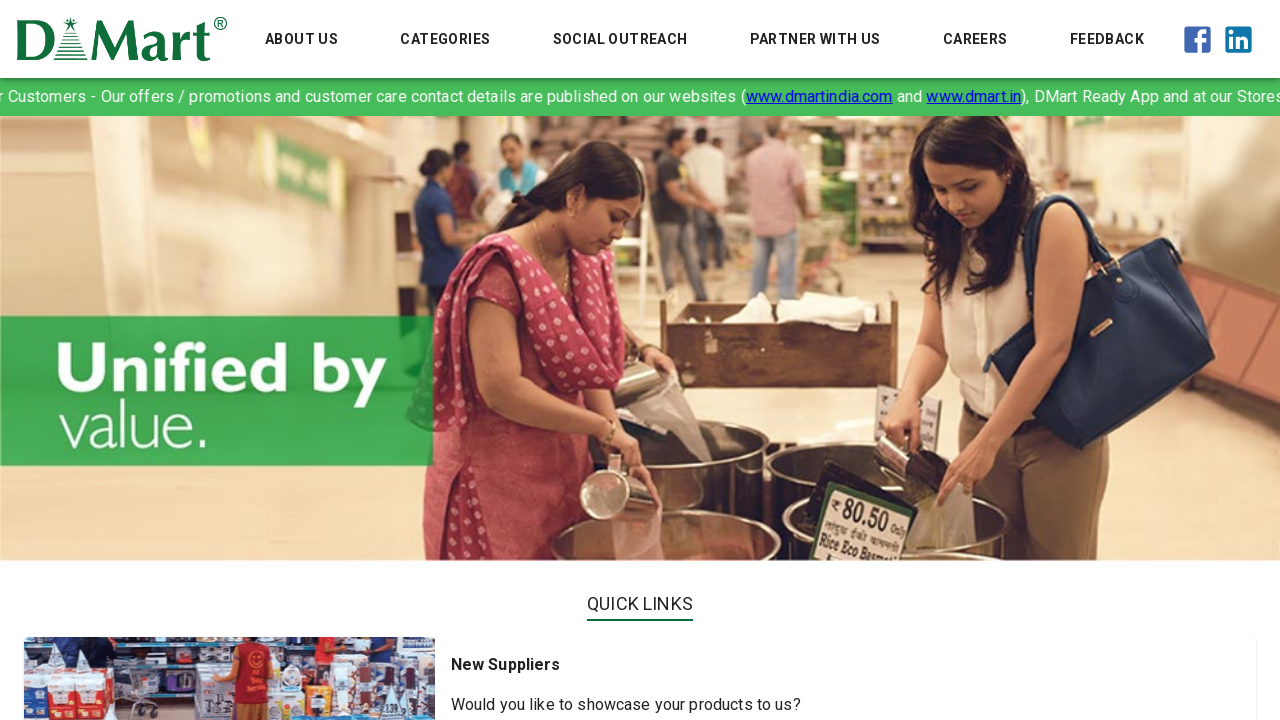

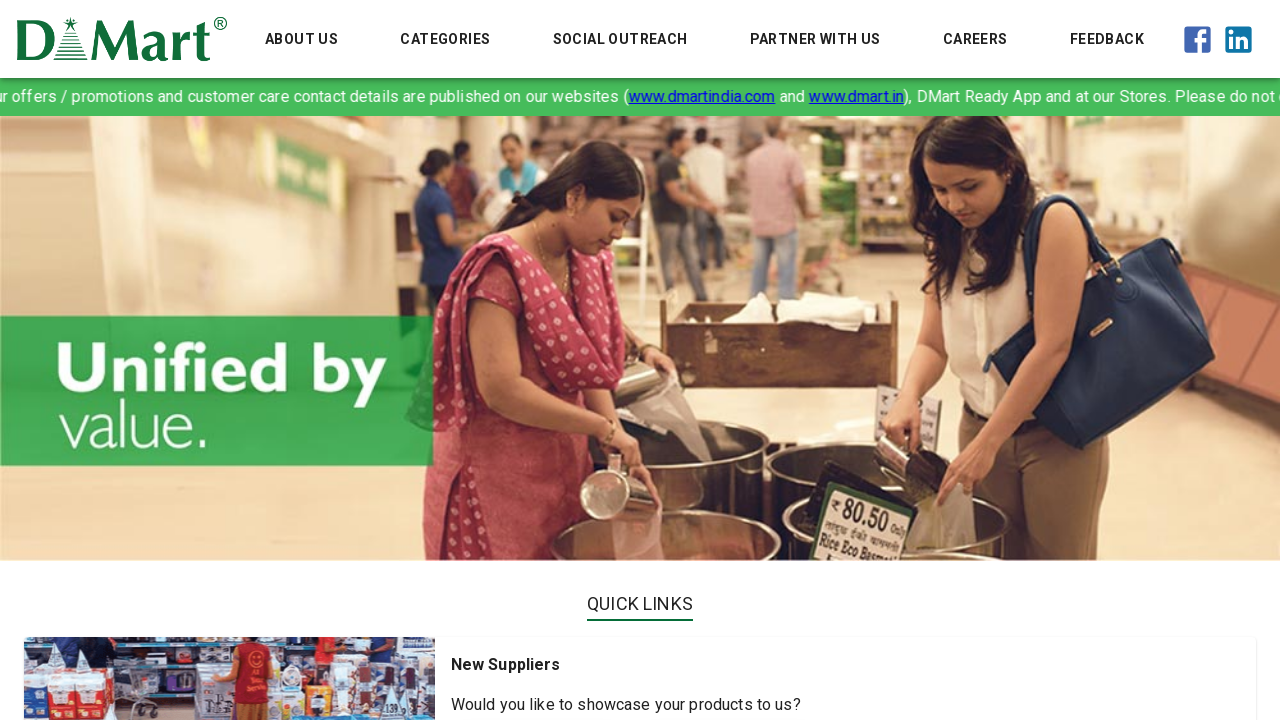